Tests registration form validation when username is too short (less than 3 characters)

Starting URL: https://anatoly-karpovich.github.io/demo-login-form/

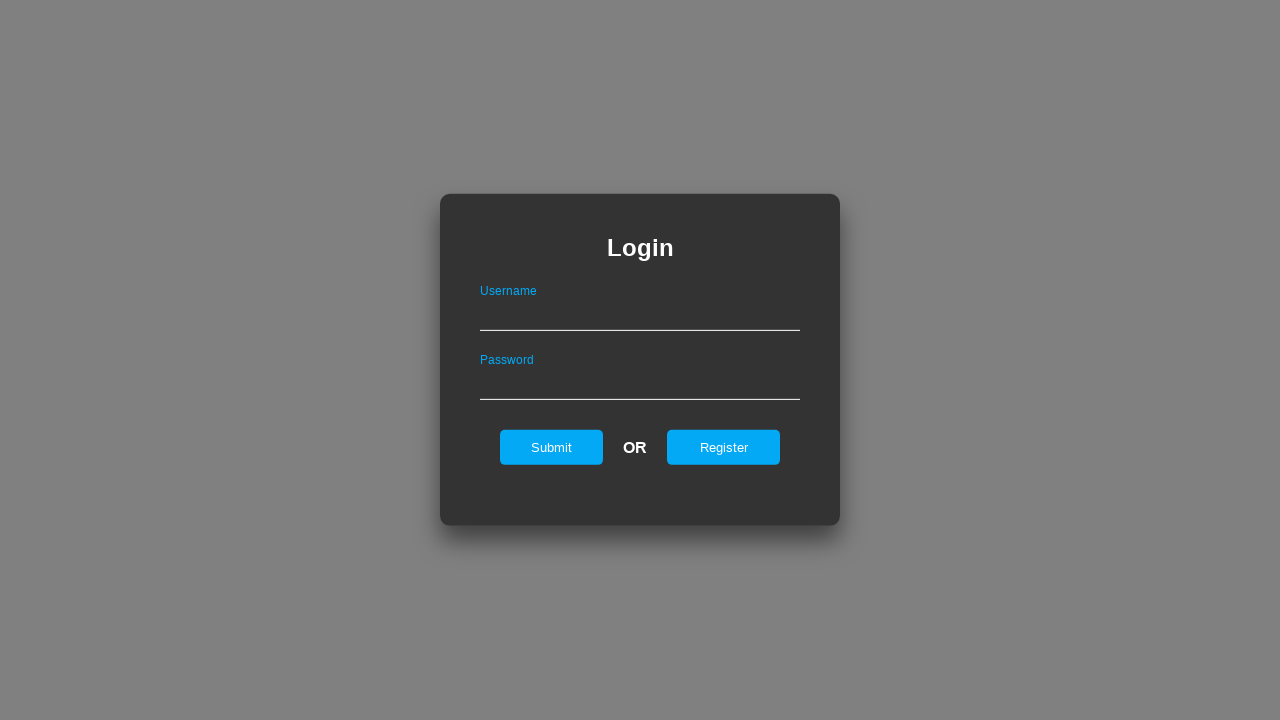

Clicked register link to show registration form at (724, 447) on #registerOnLogin
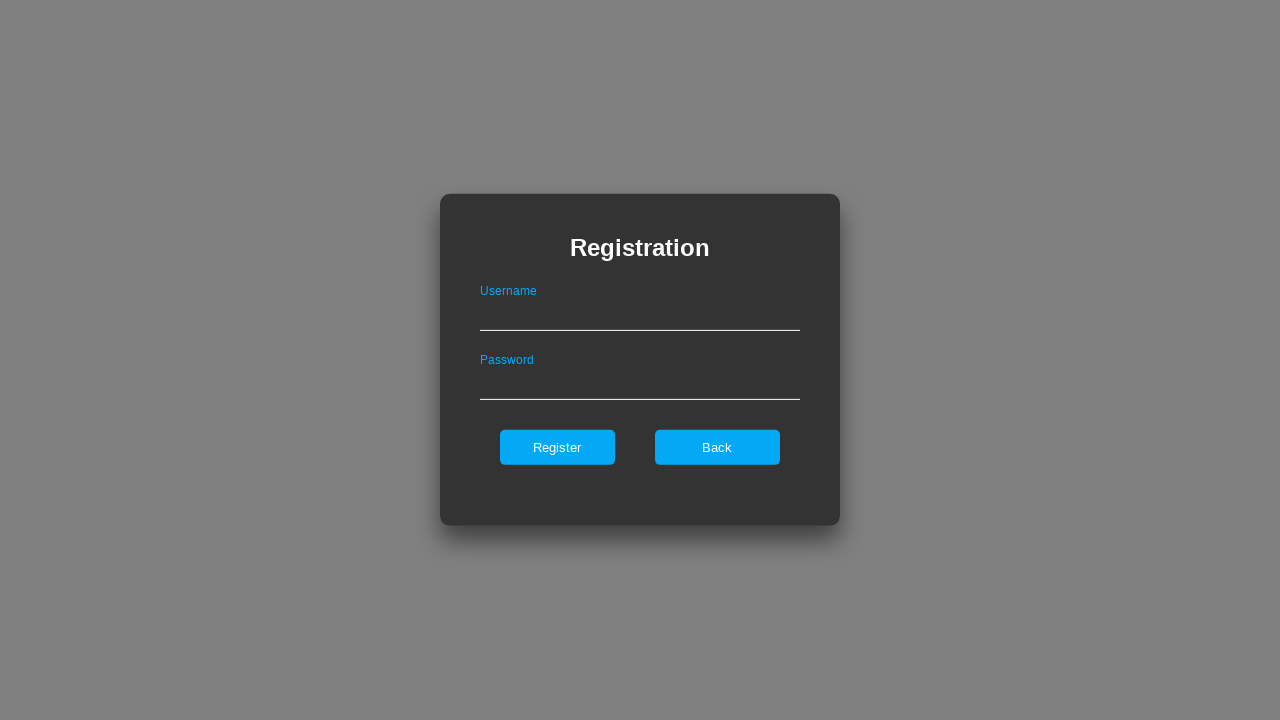

Filled username field with 'ab' (less than 3 characters) on #userNameOnRegister
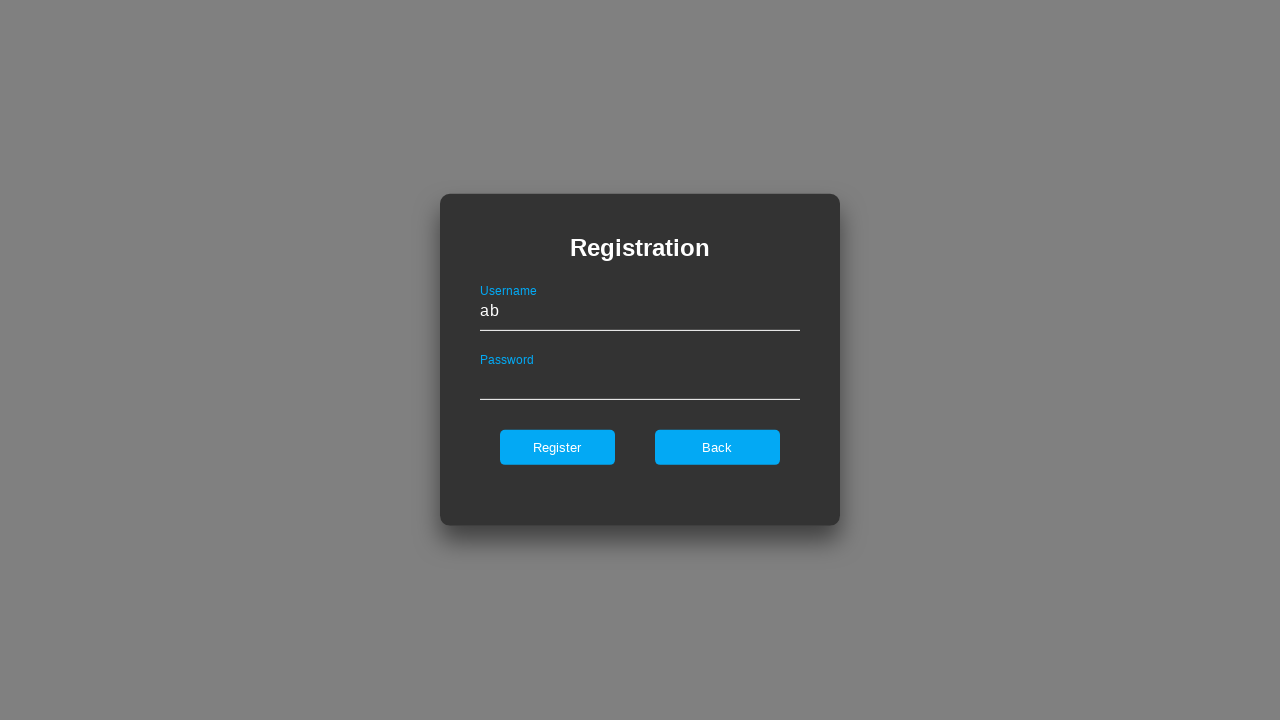

Filled password field with 'GoodPass12' on #passwordOnRegister
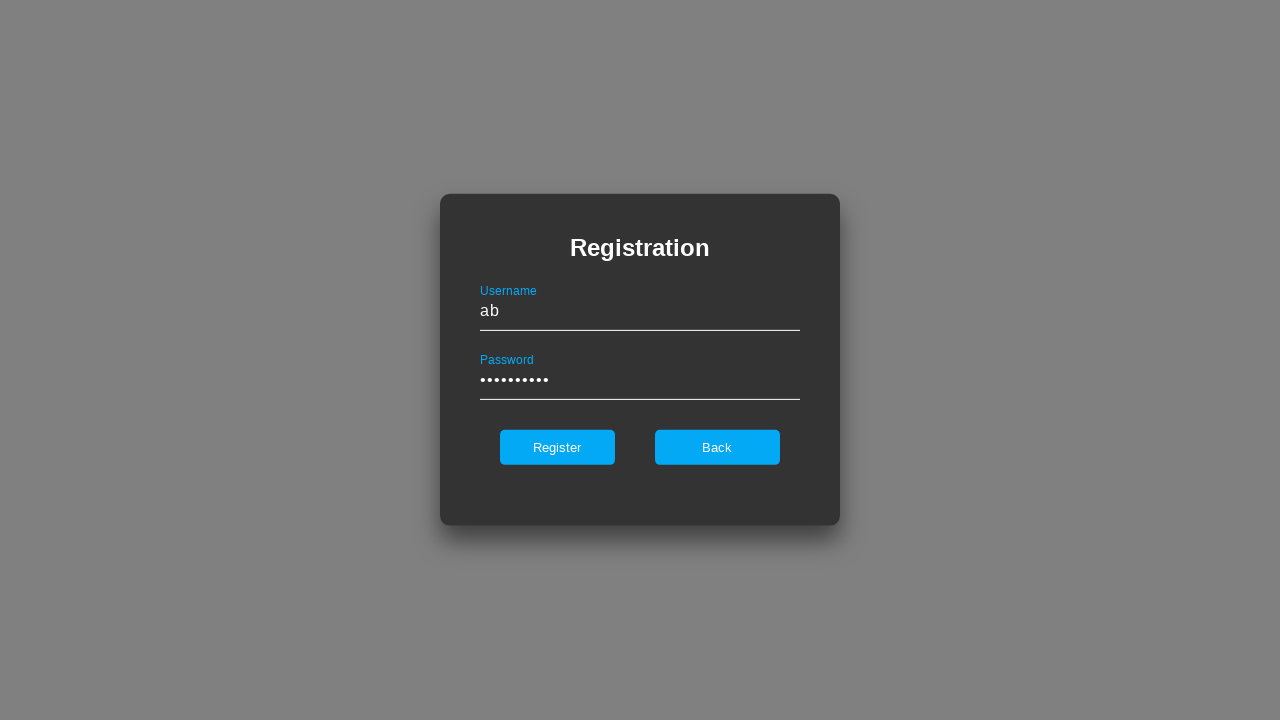

Clicked Register button to attempt registration at (557, 447) on internal:role=button[name="Register"i]
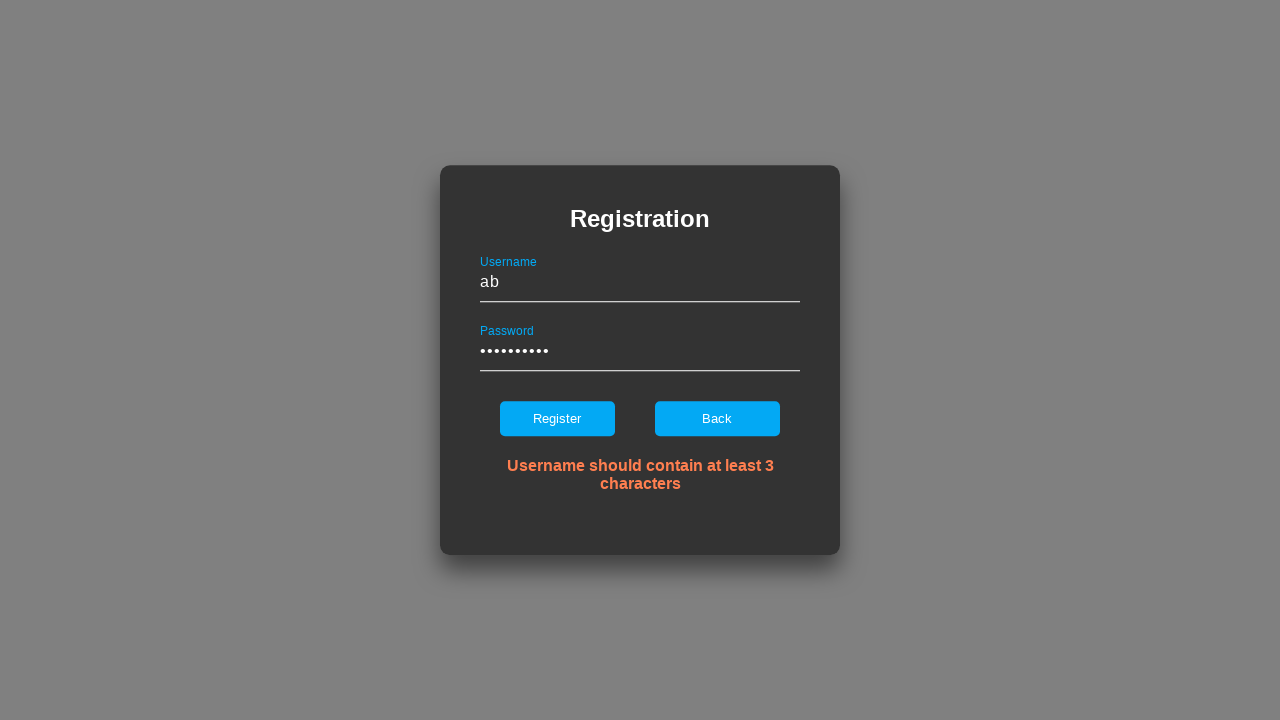

Verified error message 'Username should contain at least 3 characters' is visible
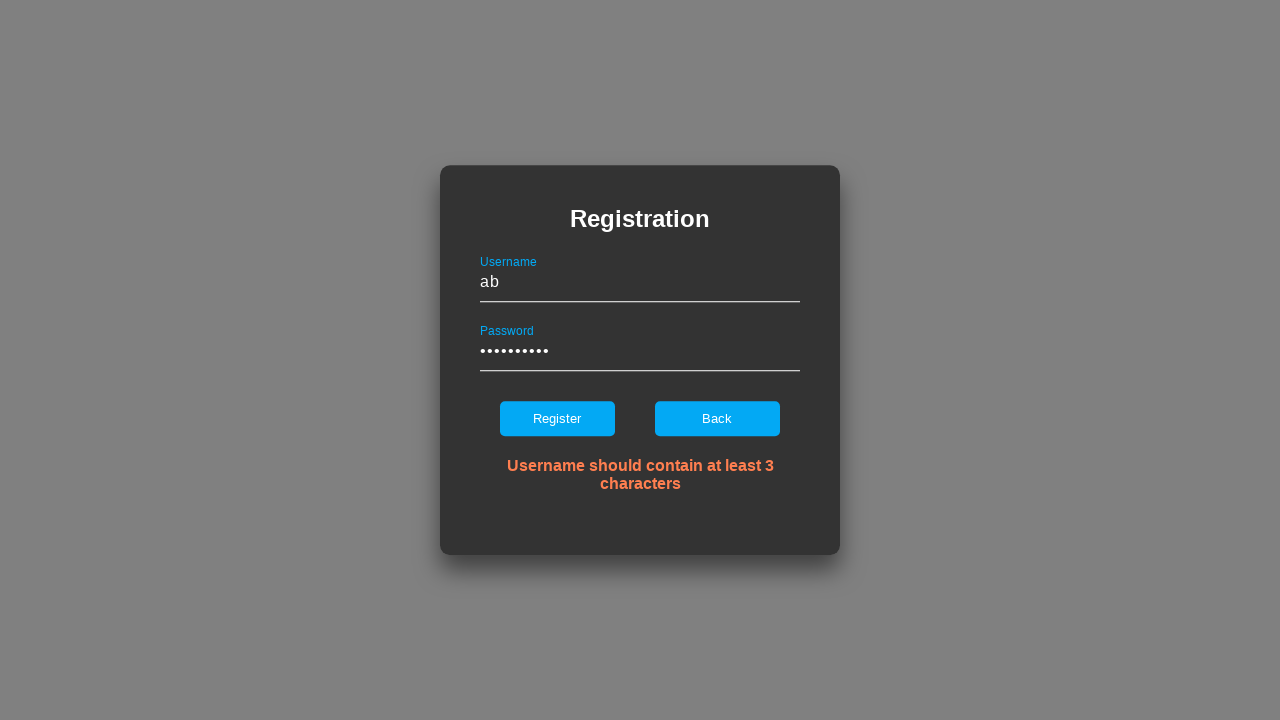

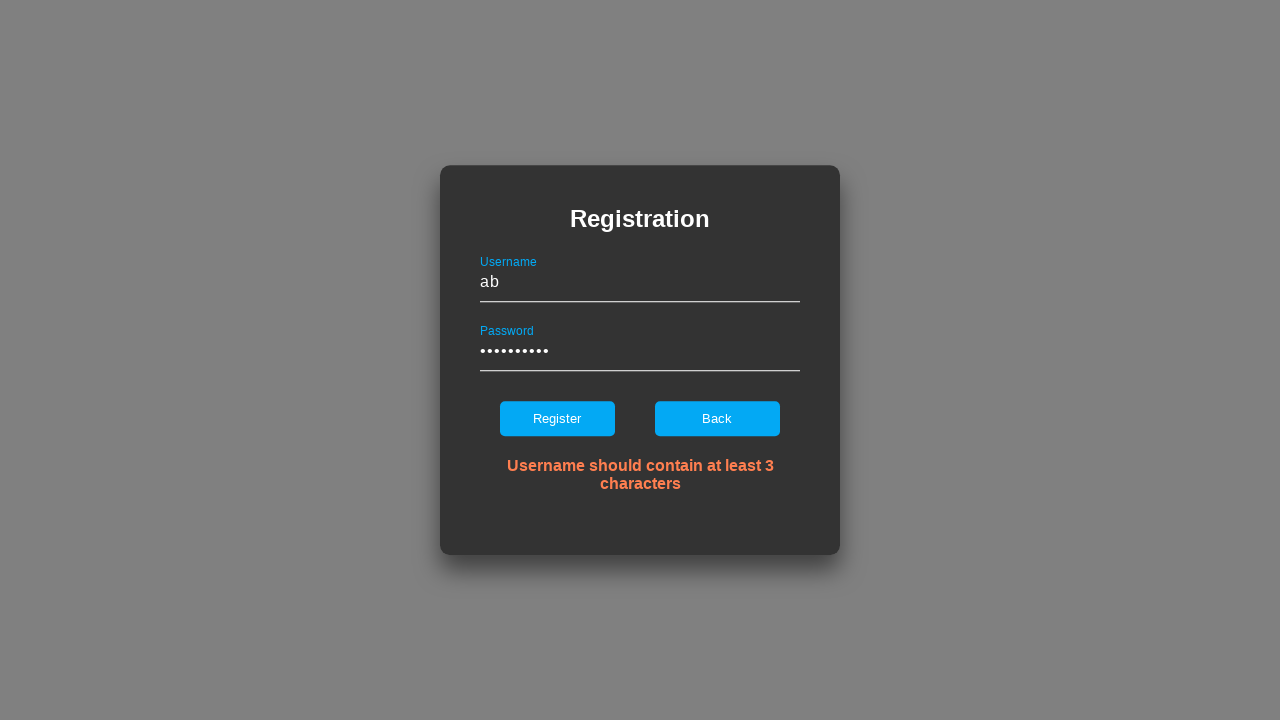